Tests alert handling functionality by triggering a confirmation alert and accepting it

Starting URL: https://demoqa.com/alerts

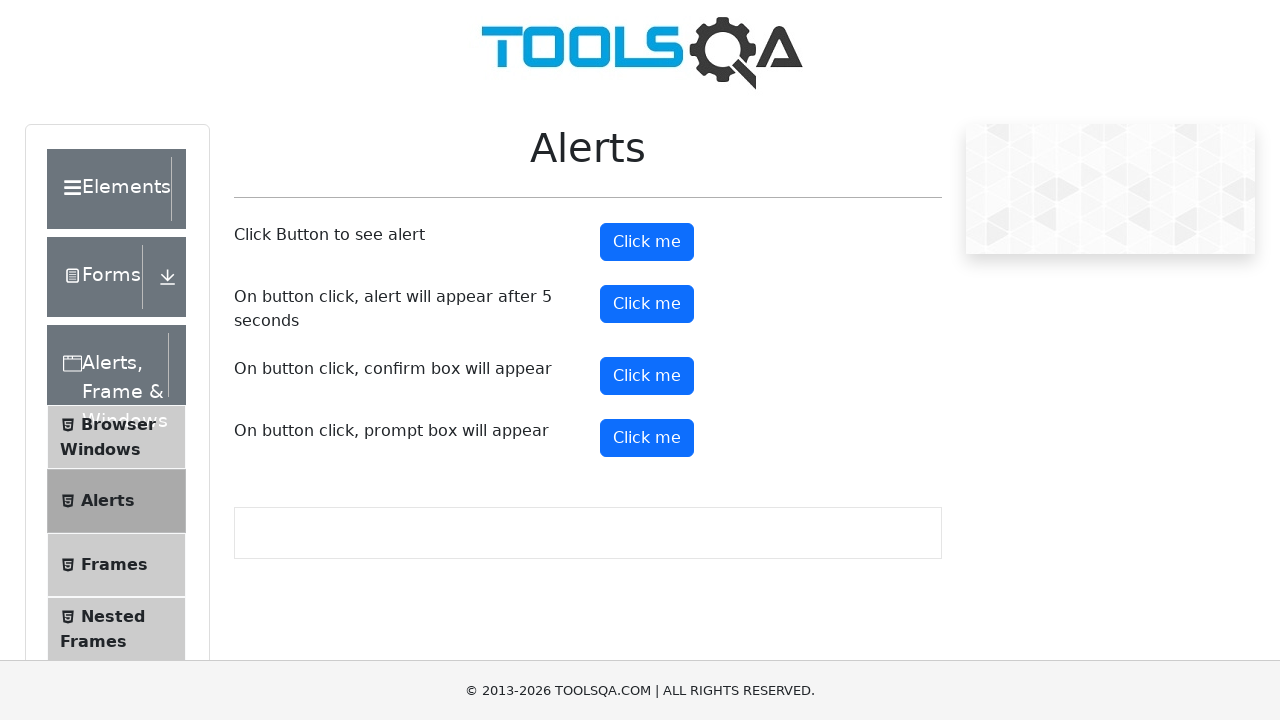

Triggered confirmation alert by executing JavaScript click on confirmButton
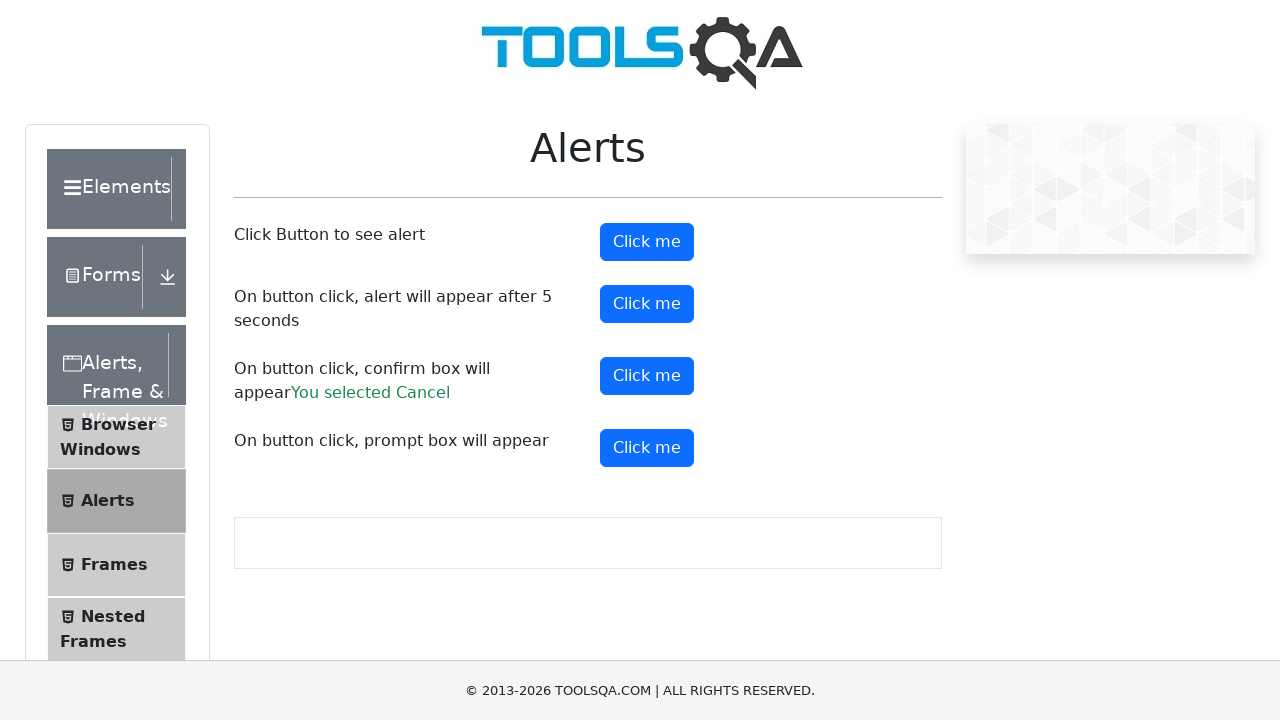

Set up dialog handler to accept confirmation alerts
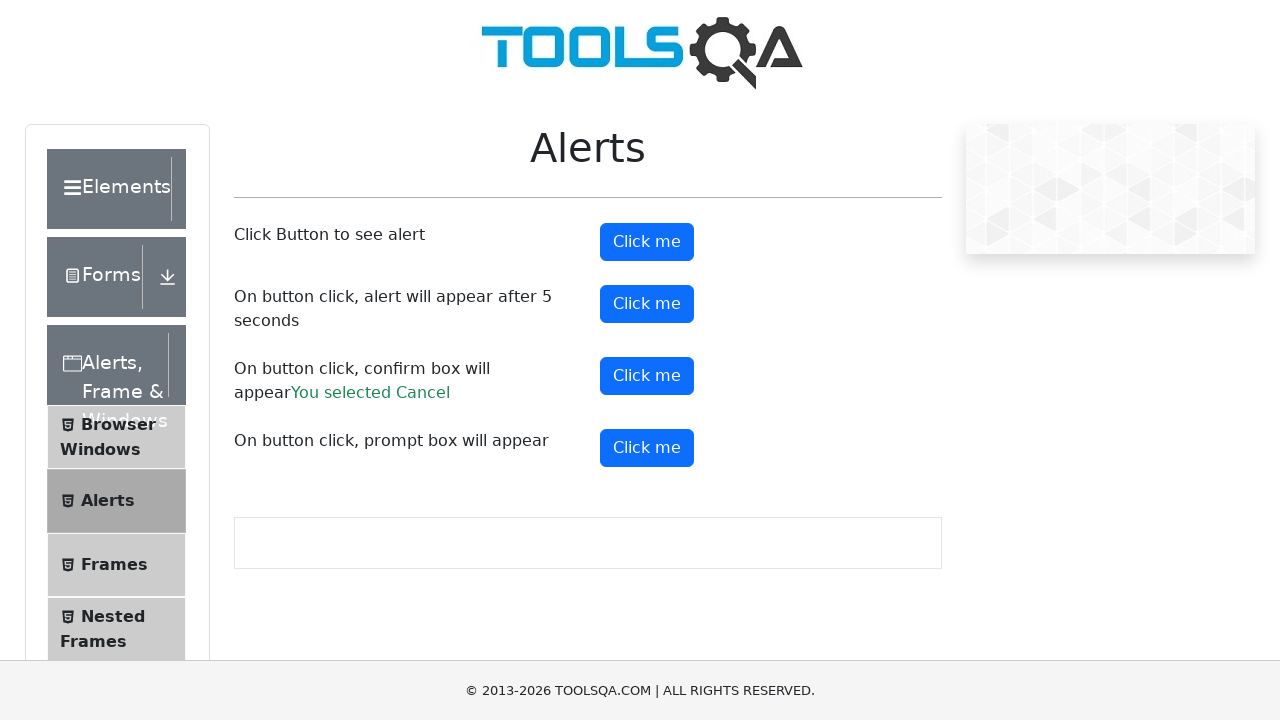

Triggered confirmation alert again to test alert handling
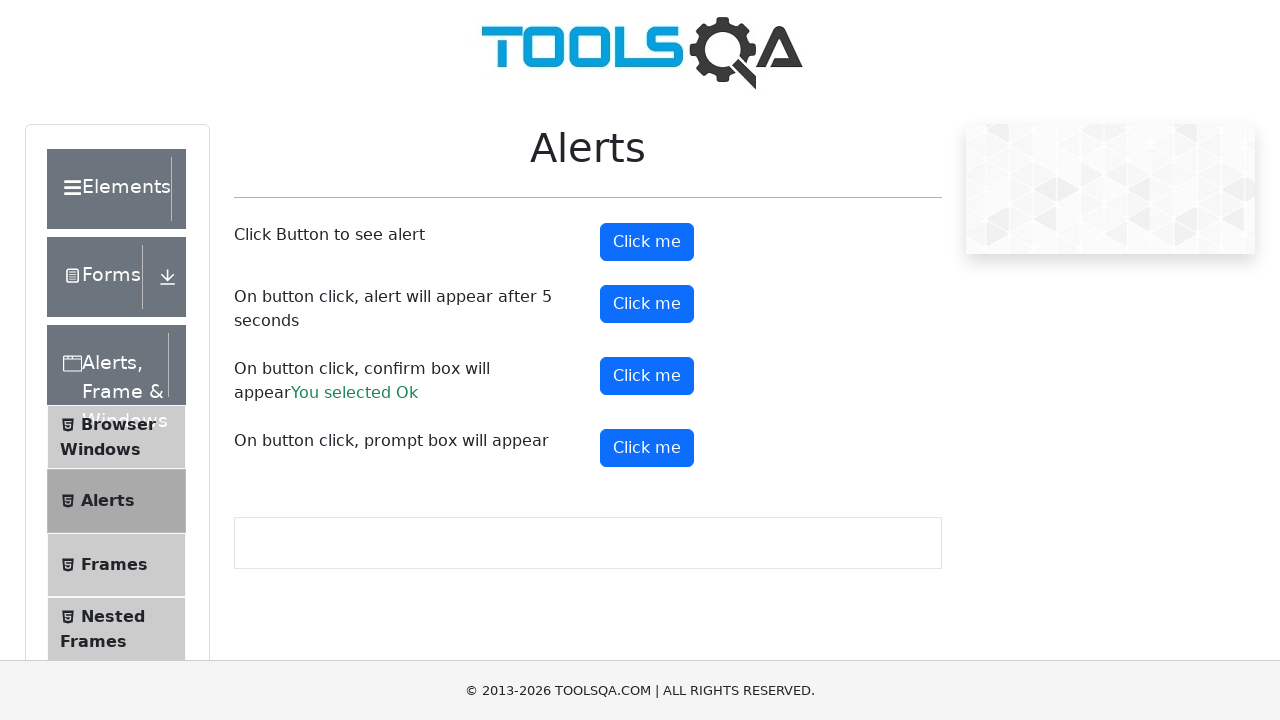

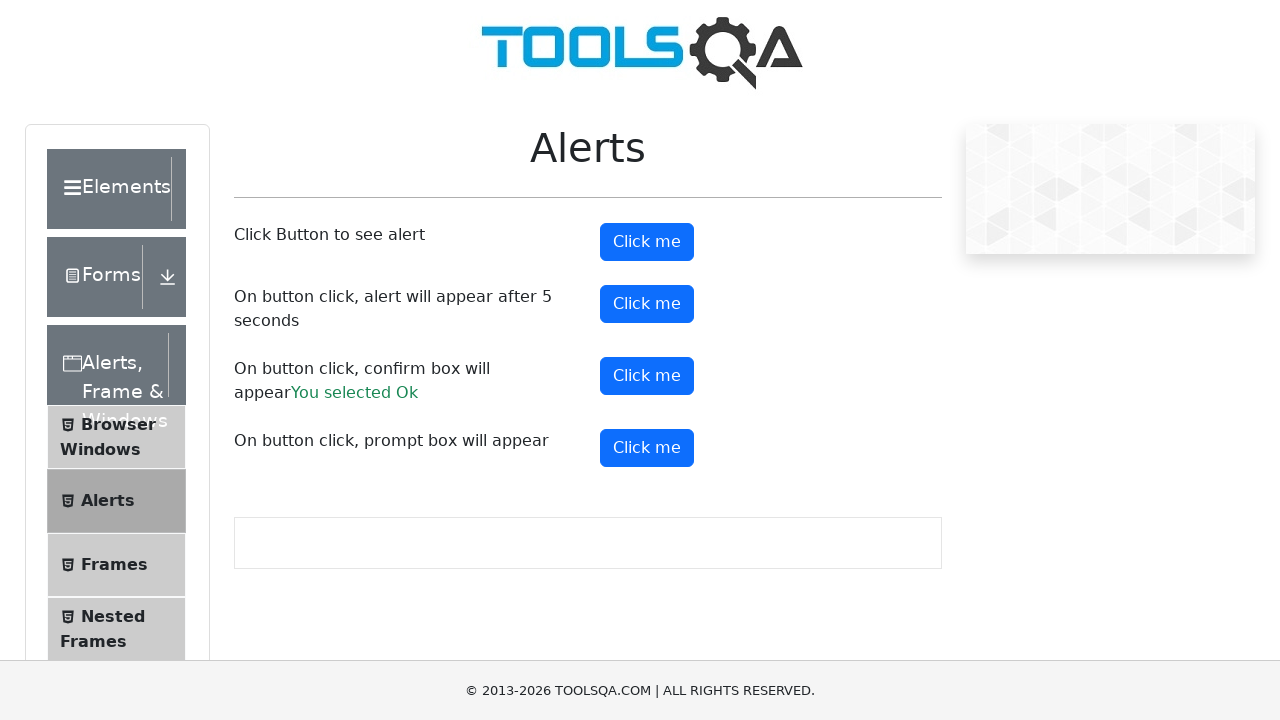